Navigates sequentially through three different websites: Coders Lab, MyStore, and Hotel TestLab

Starting URL: https://coderslab.pl/pl

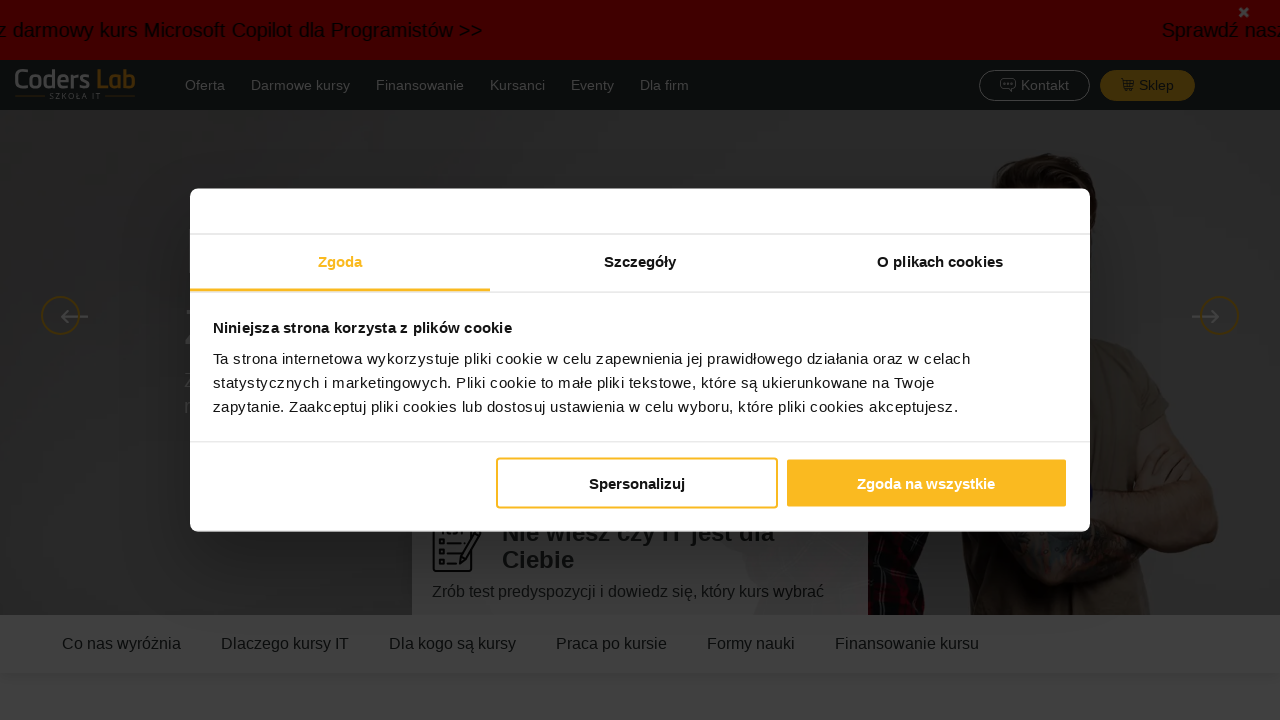

Navigated to Coders Lab website
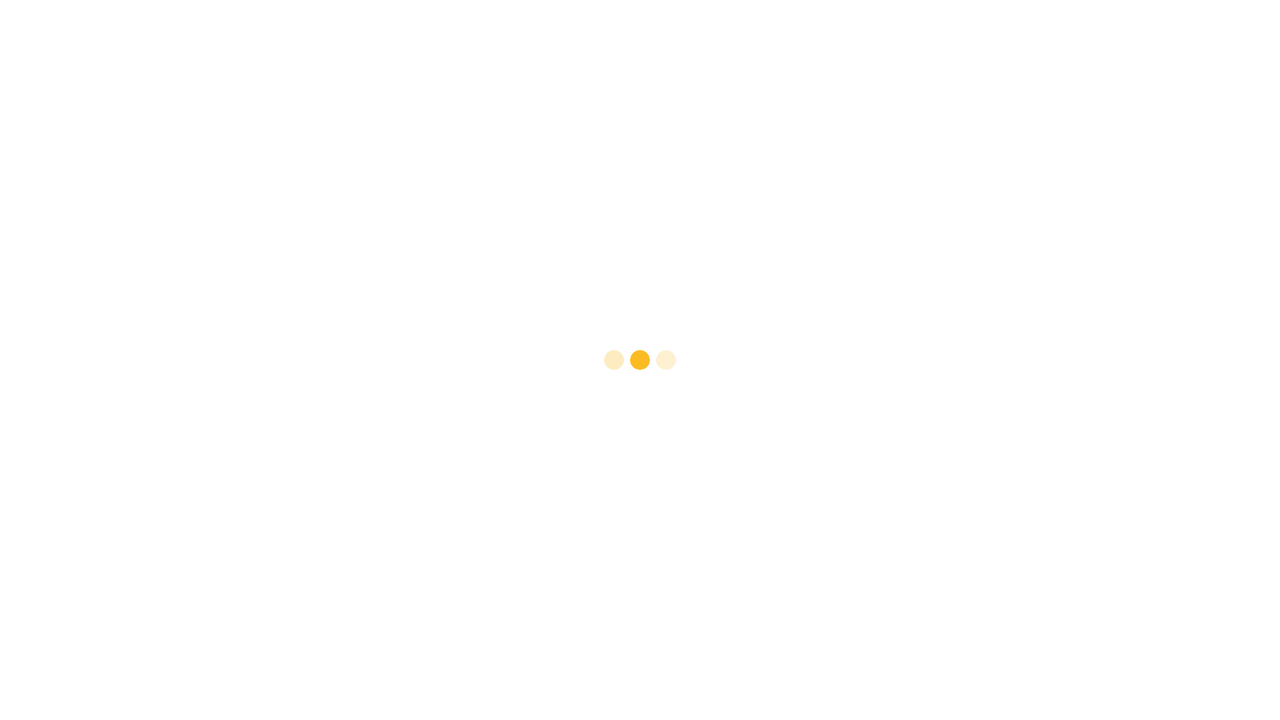

Navigated to MyStore website
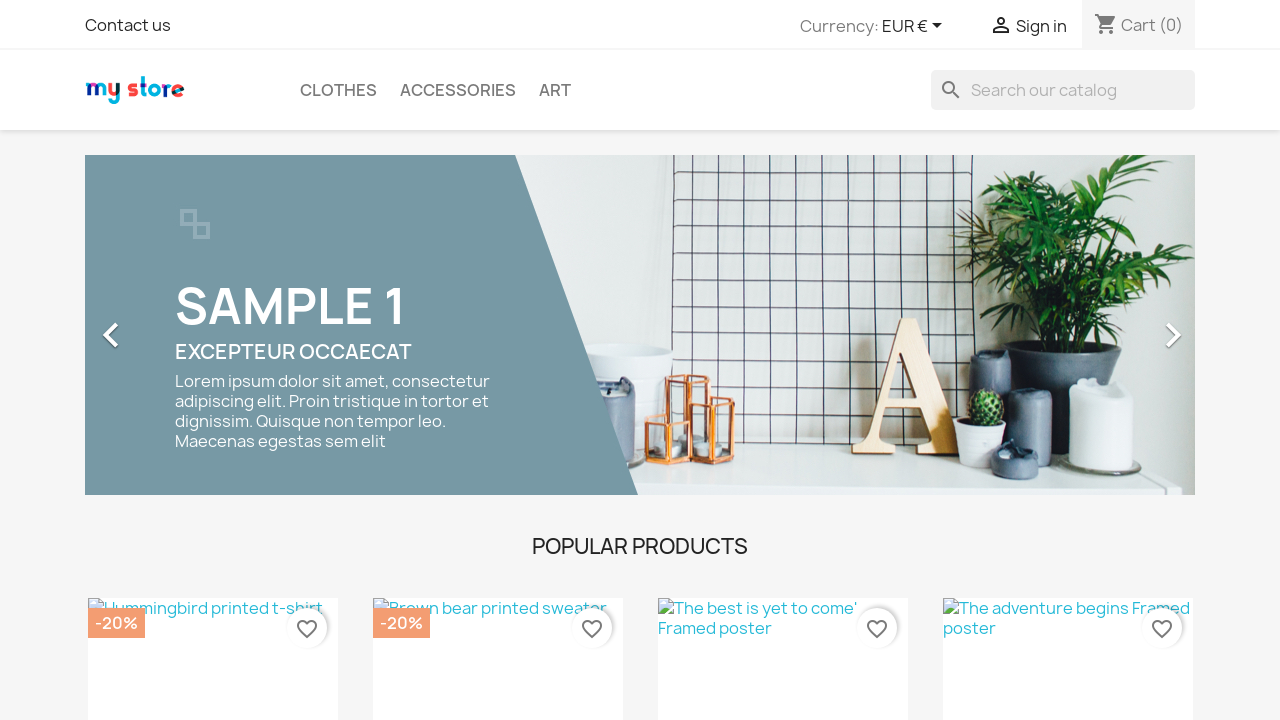

Navigated to Hotel TestLab website
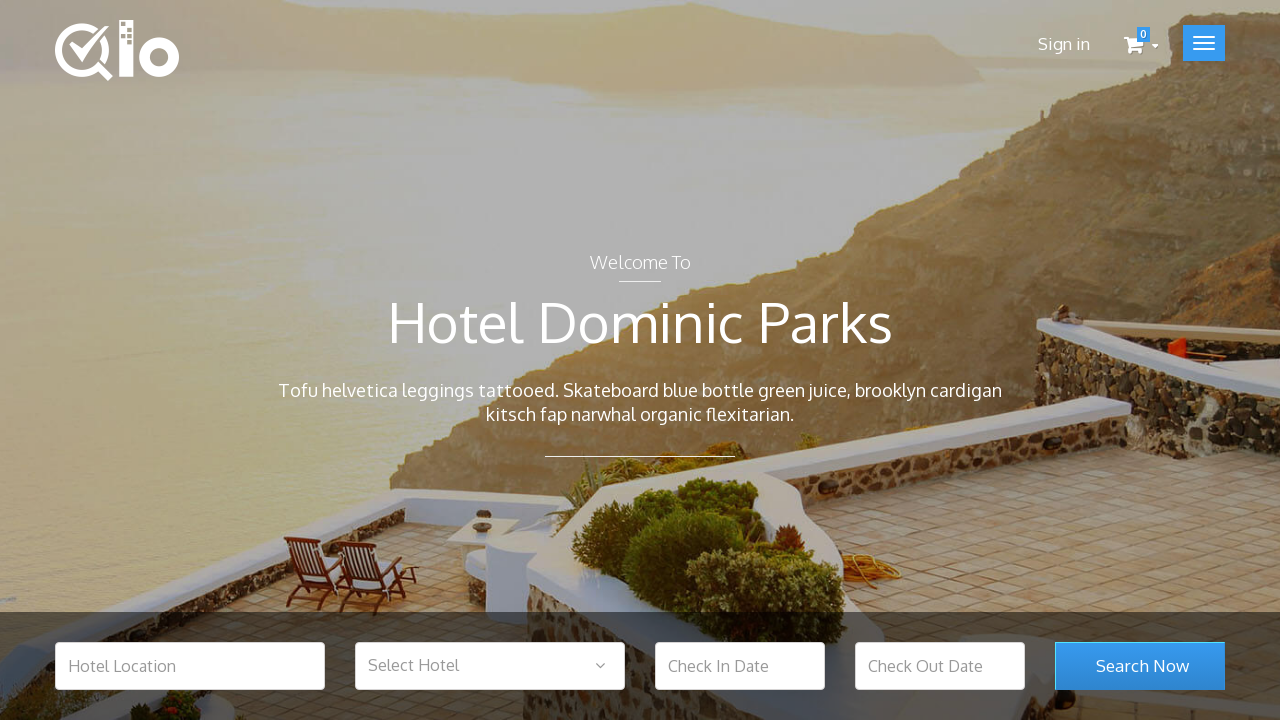

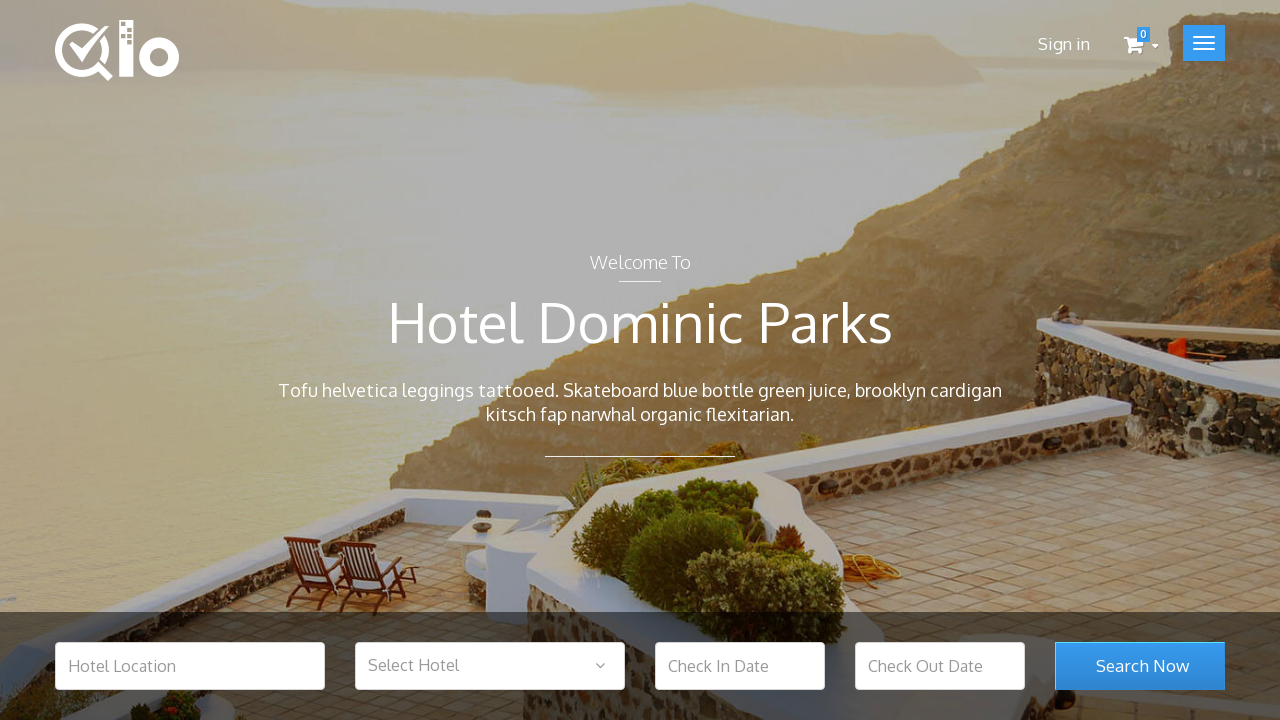